Tests the forgot password flow by navigating to the forgot password page and filling in email and new password fields

Starting URL: https://rahulshettyacademy.com/client/

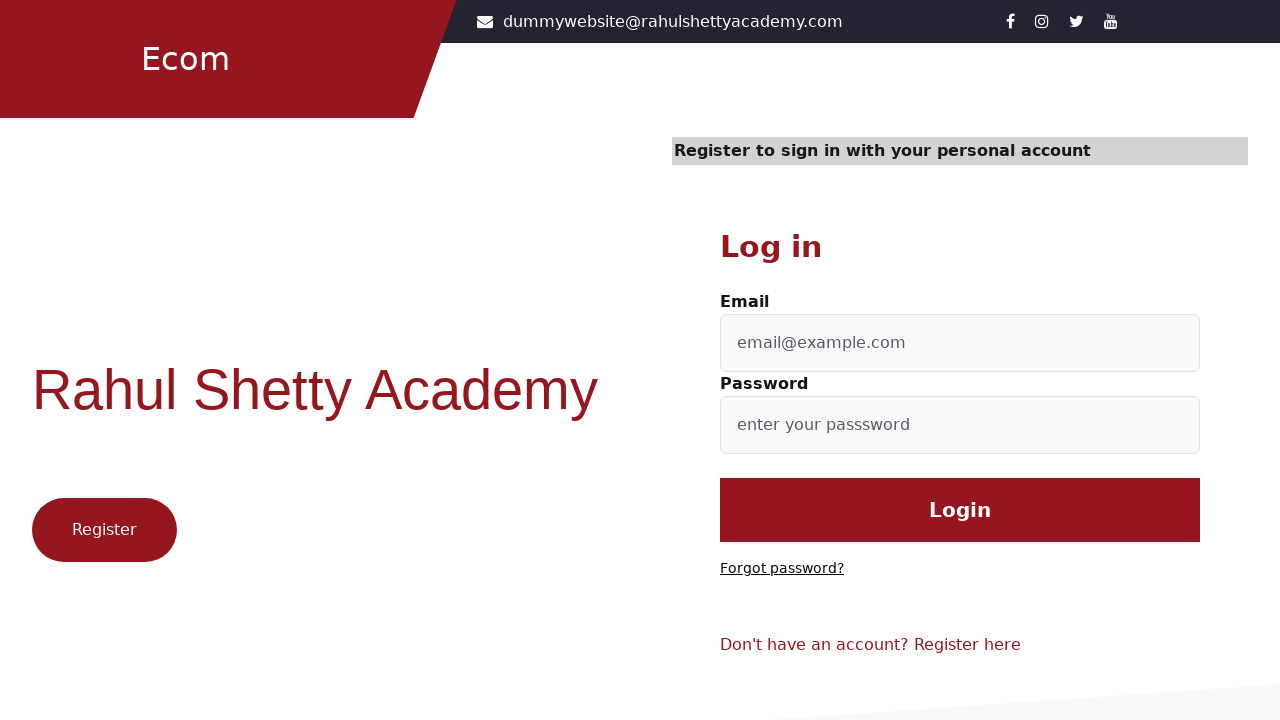

Clicked 'Forgot password?' link at (782, 569) on text='Forgot password?'
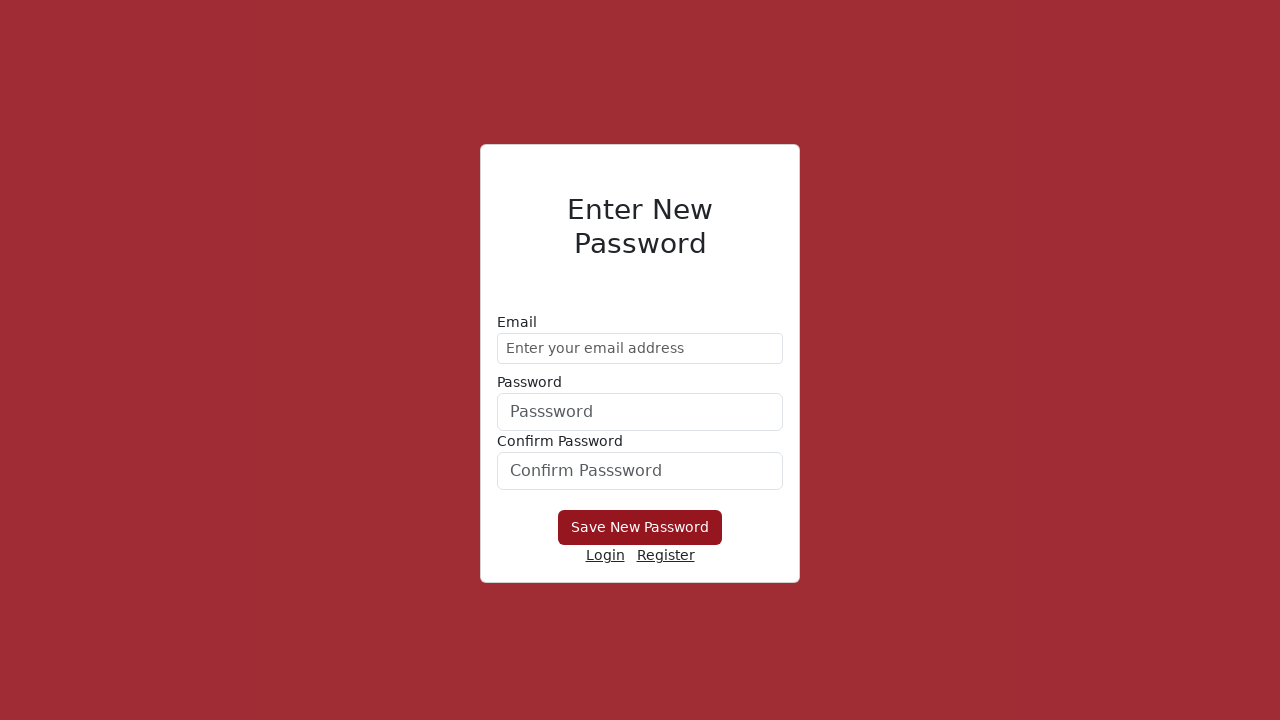

Forgot password form loaded
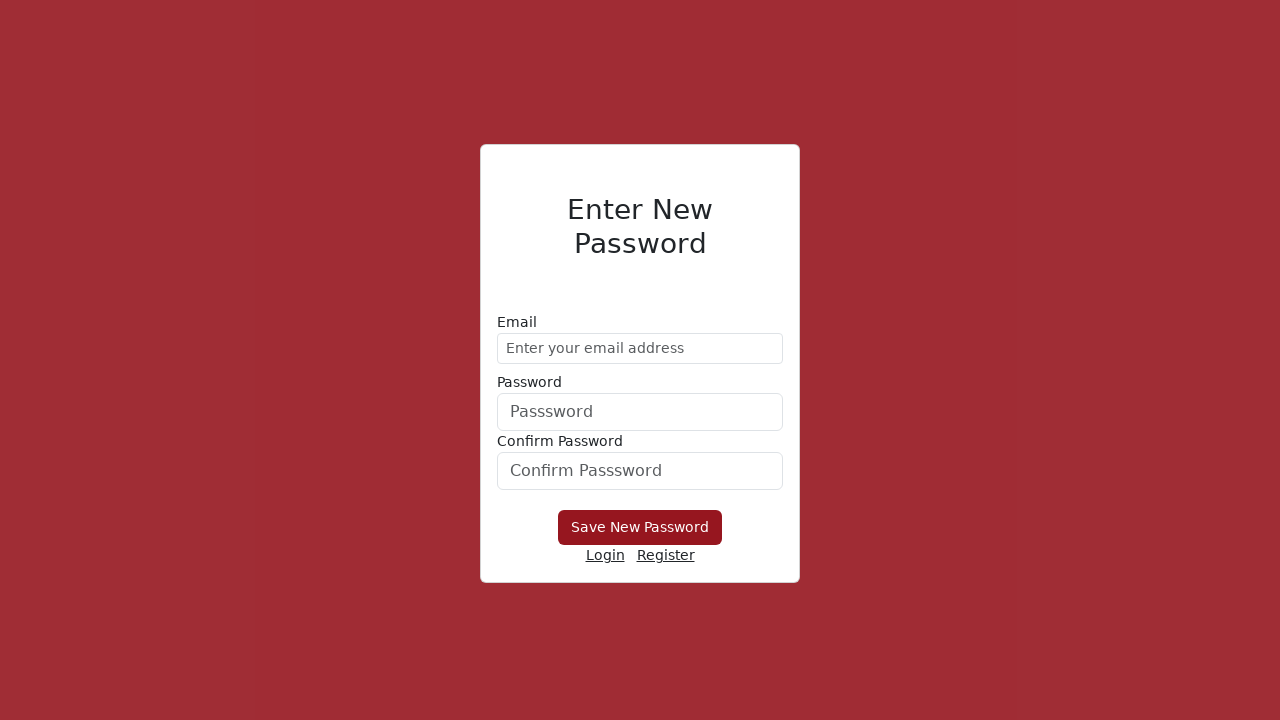

Filled email field with 'testuser543@example.com' on form div:first-child input
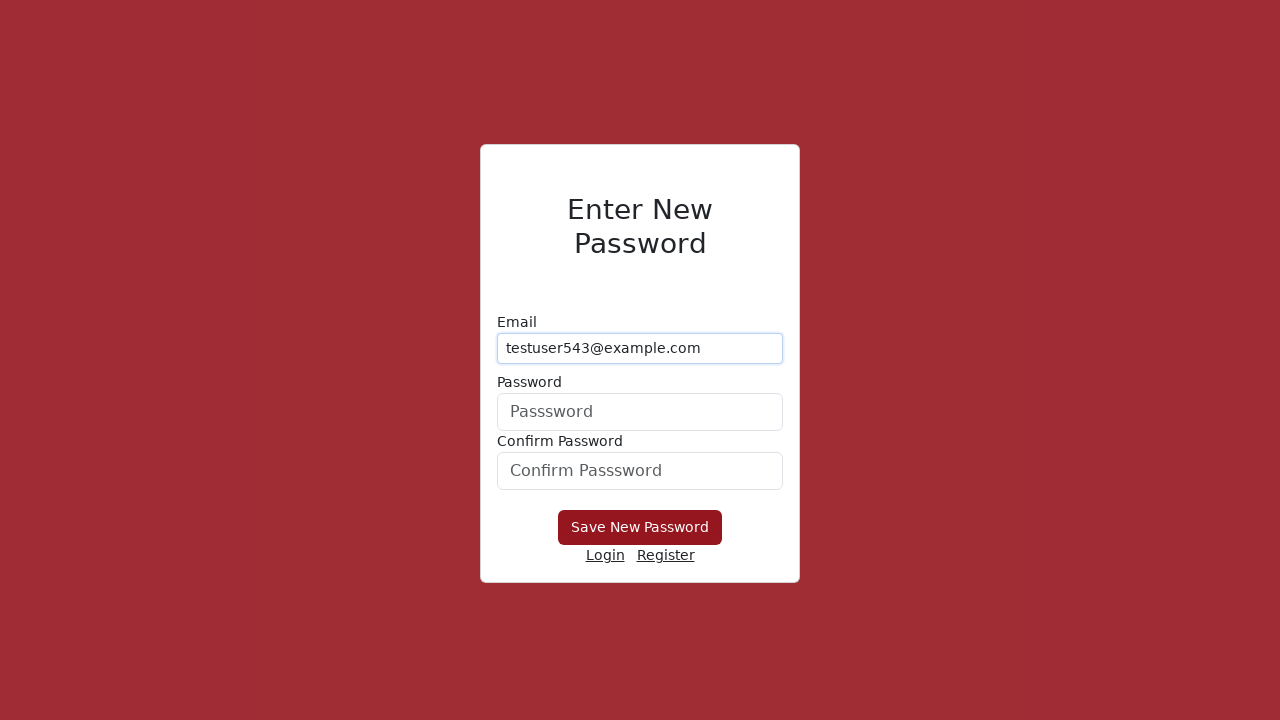

Filled new password field with 'NewPass123!' on form div:nth-child(2) input
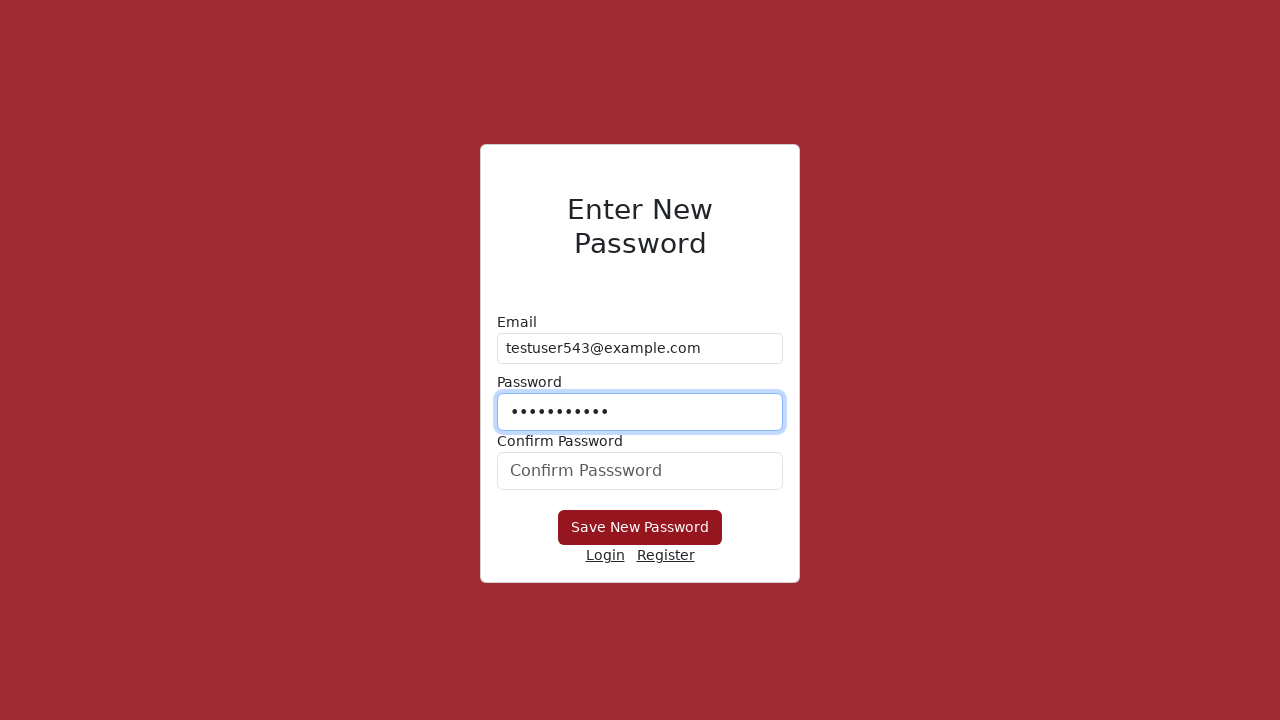

Confirmed new password with 'NewPass123!' on form div:nth-child(3) input
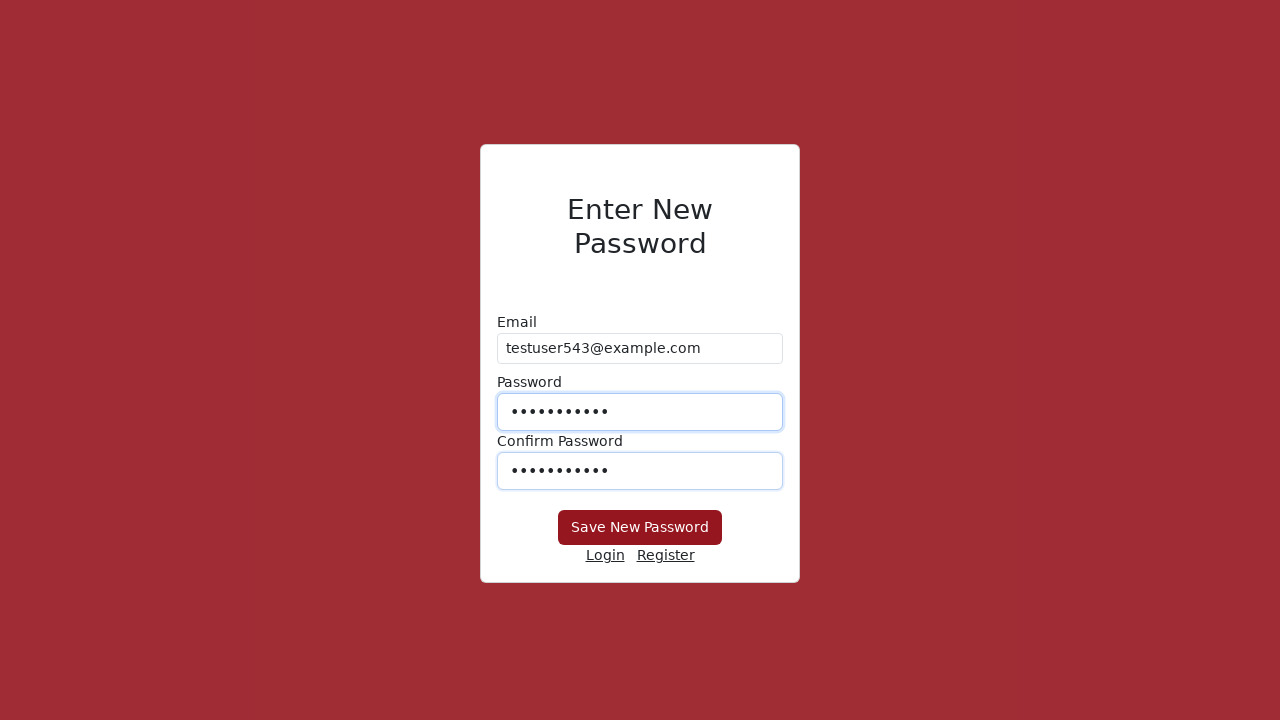

Submitted forgot password form at (640, 528) on button[type='submit']
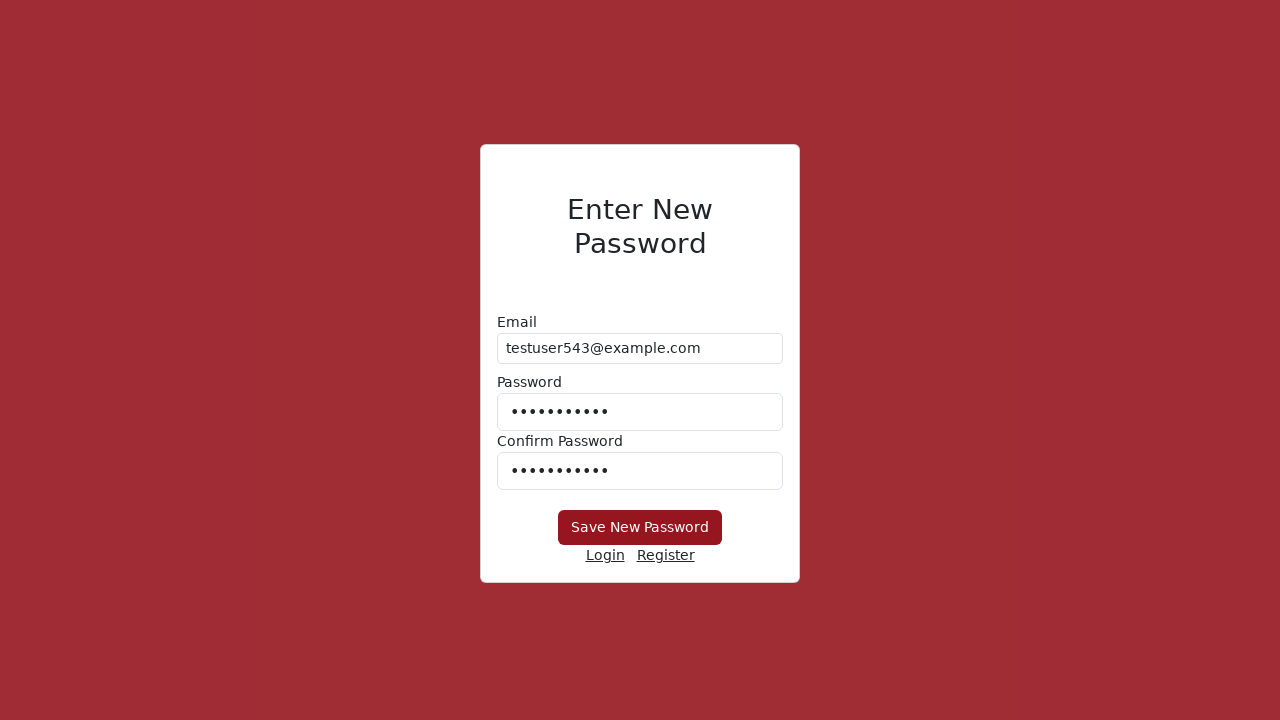

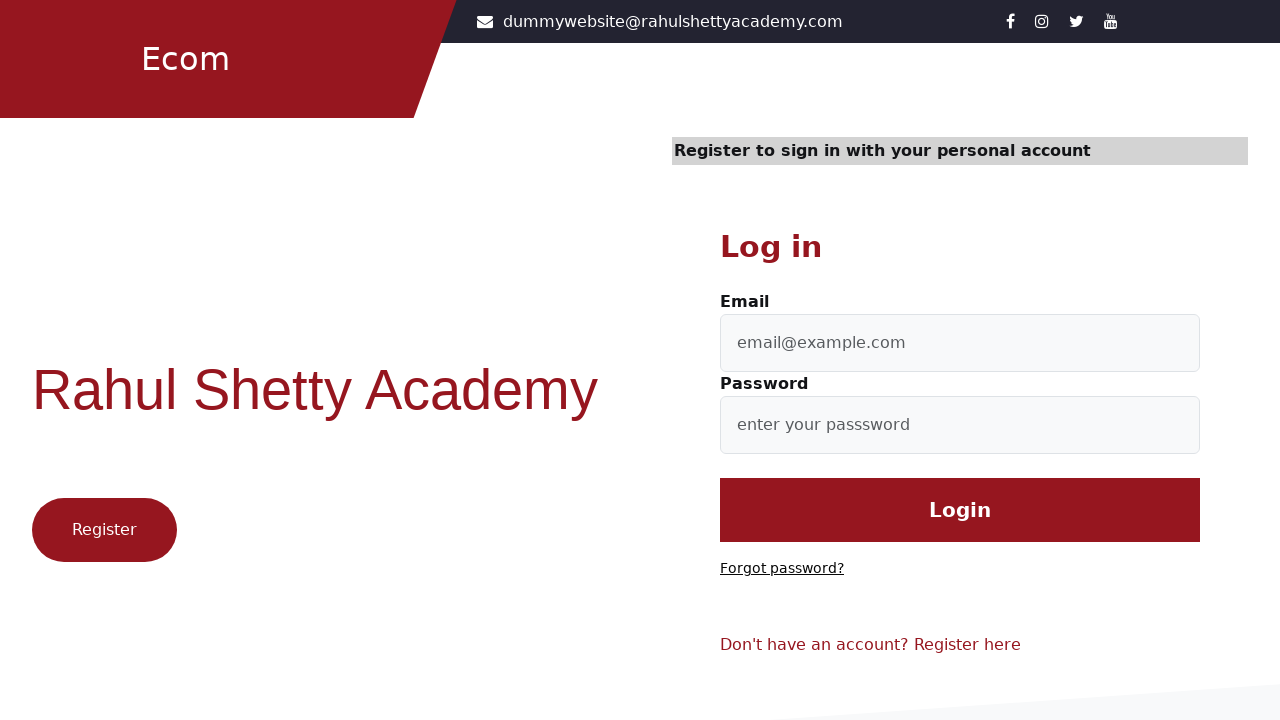